Tests show/hide functionality of a text box by clicking hide and show buttons, and verifies button attributes

Starting URL: https://rahulshettyacademy.com/AutomationPractice/

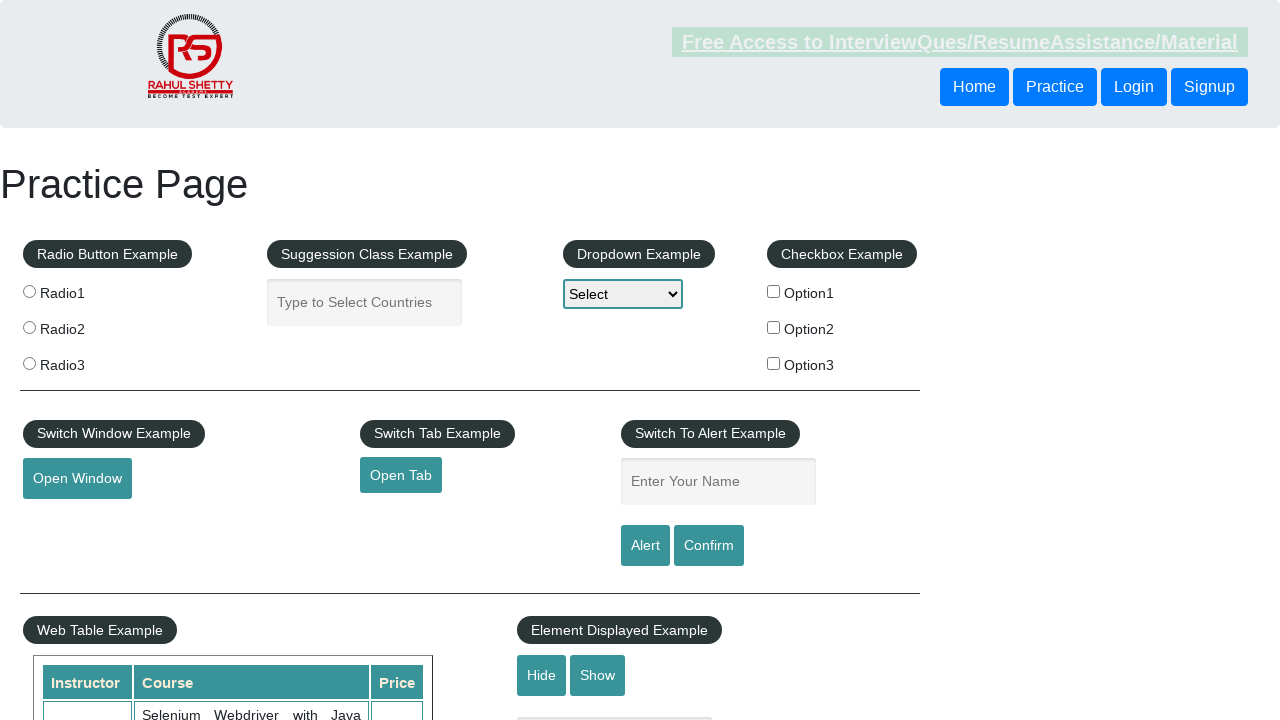

Navigated to AutomationPractice page
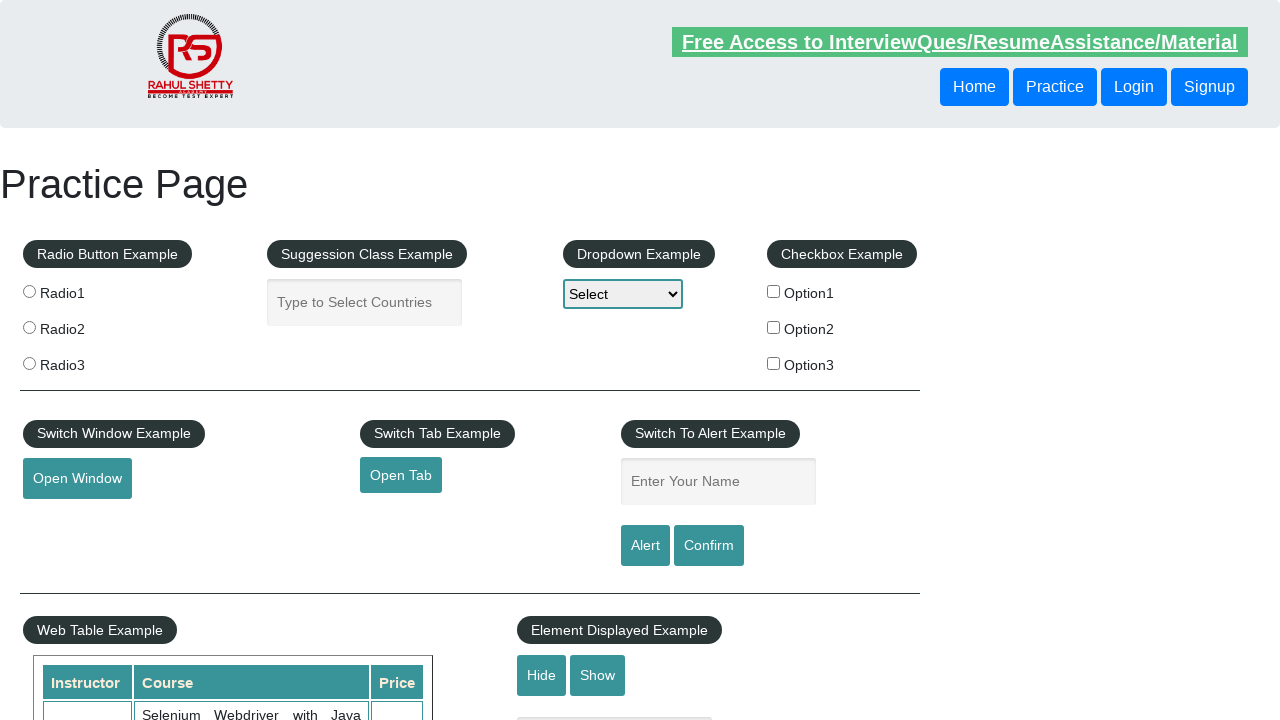

Clicked hide button to hide the text box at (542, 675) on #hide-textbox
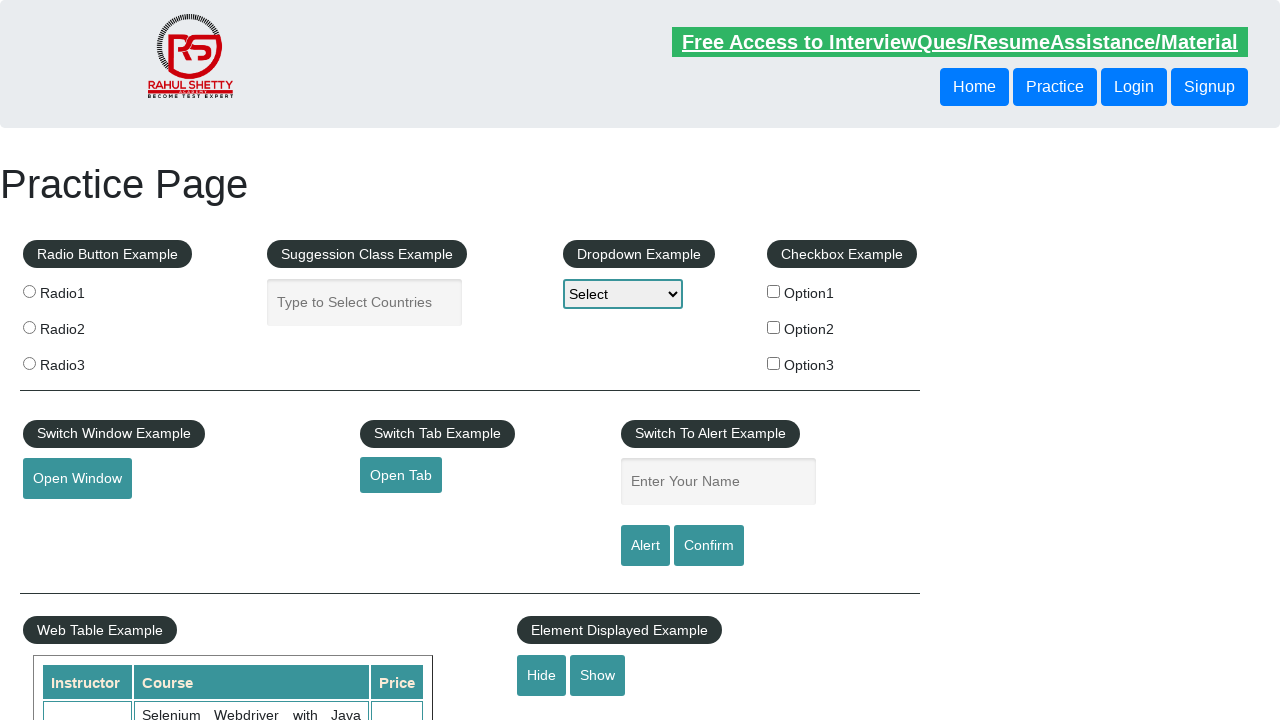

Clicked show button to show the text box at (598, 675) on #show-textbox
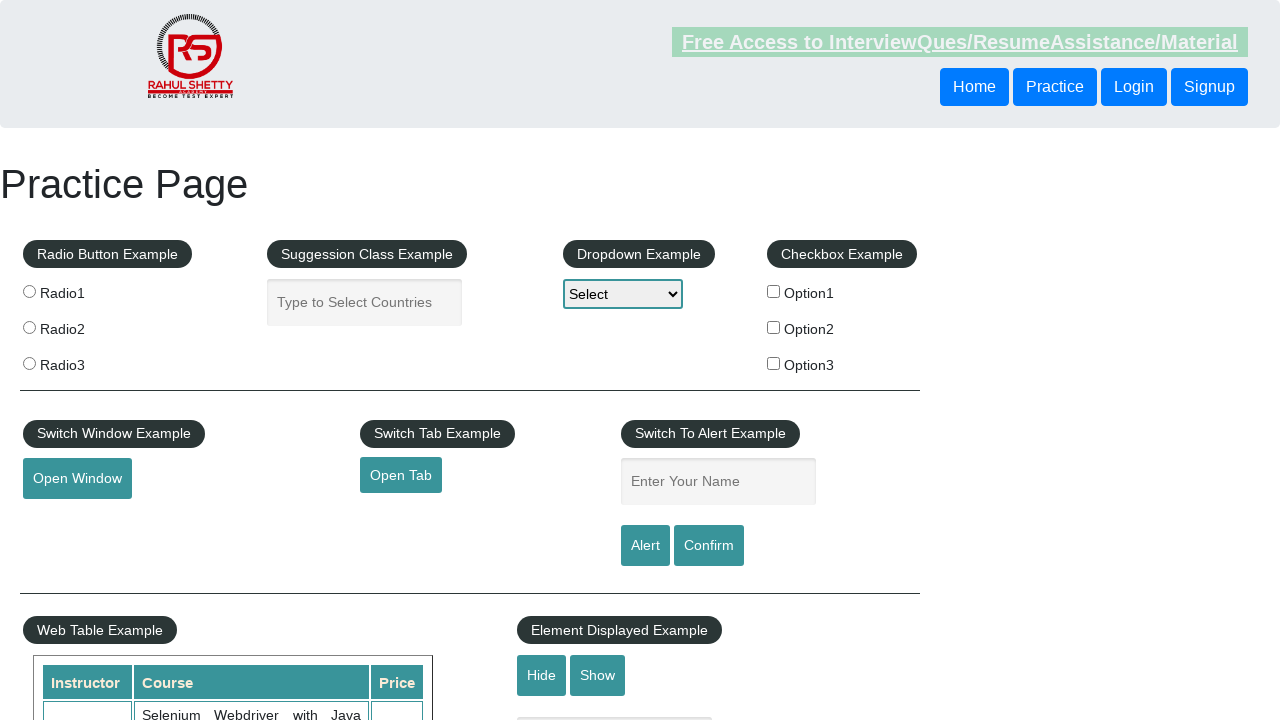

Retrieved class attribute from show button: btn-style class2
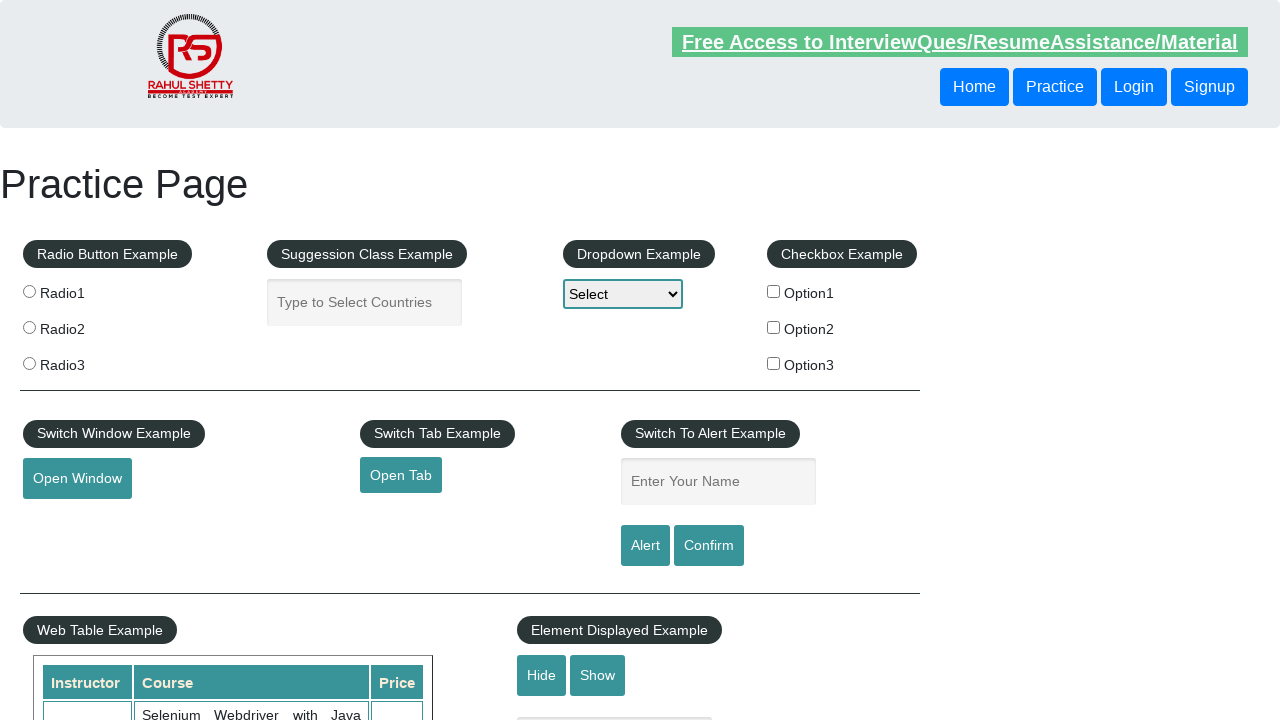

Retrieved value attribute from show button: Show
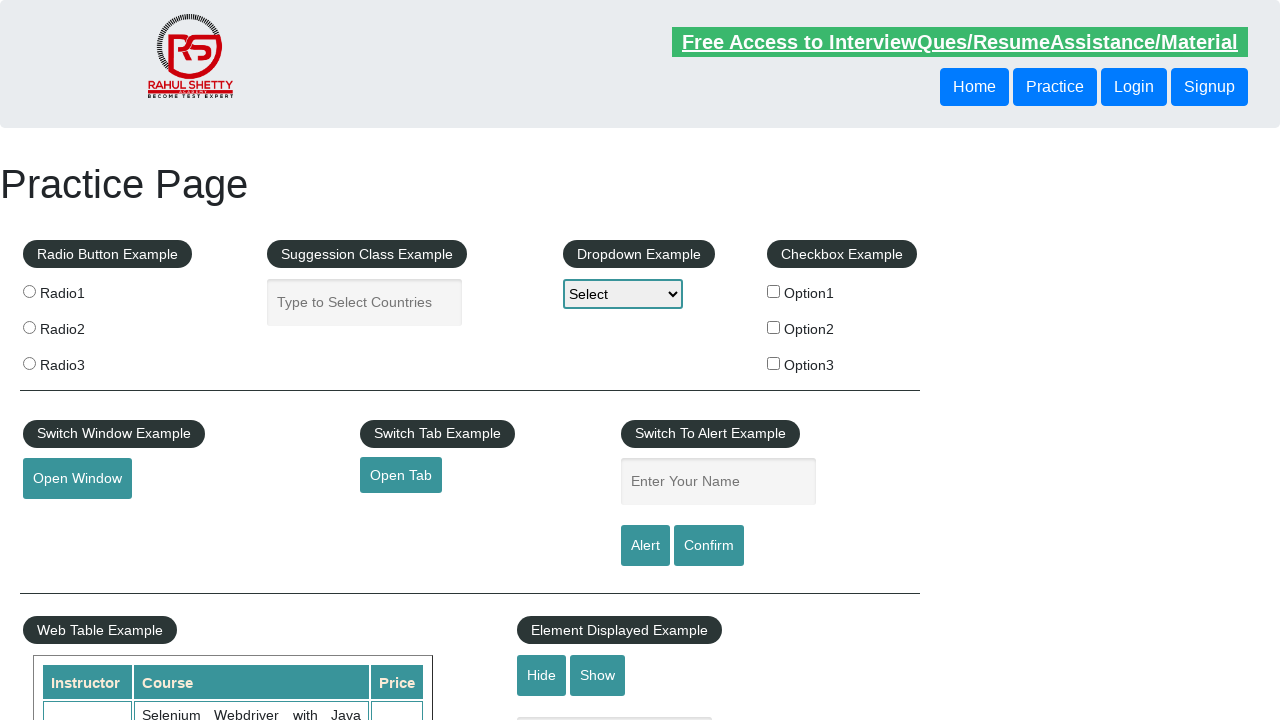

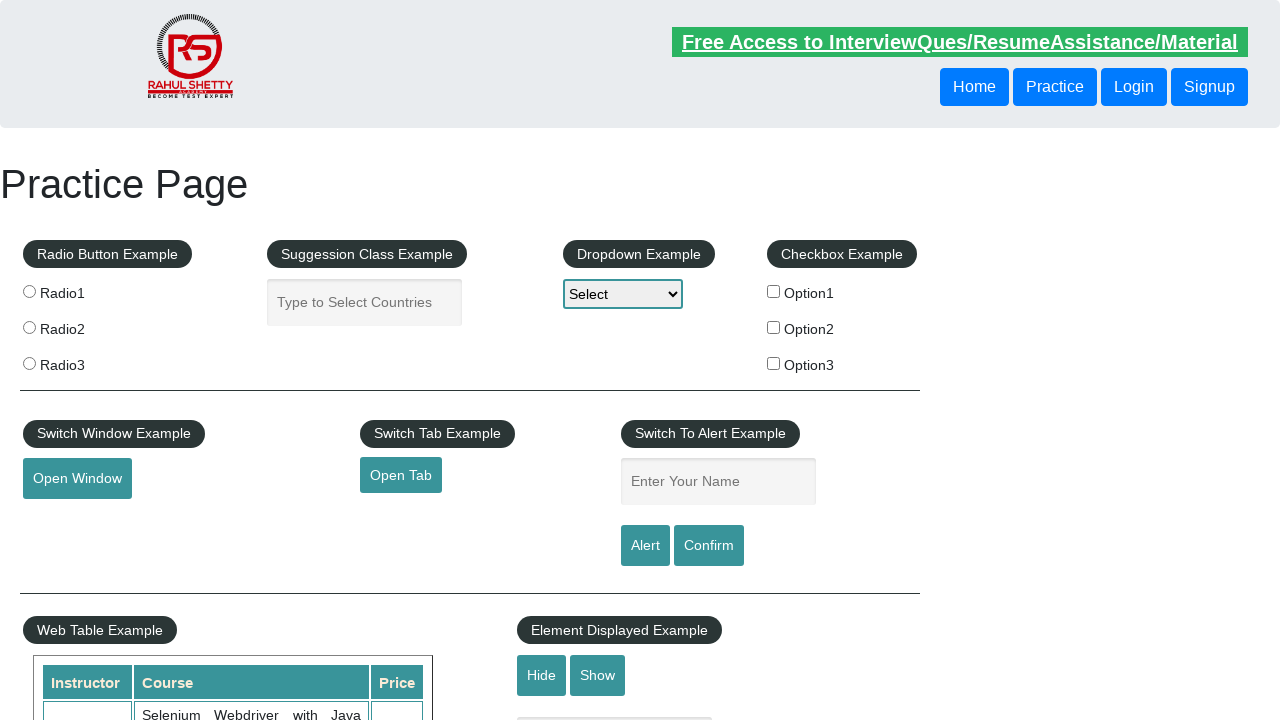